Tests JavaScript alert functionality by triggering an alert and clicking OK to accept it, then verifying the result message

Starting URL: https://the-internet.herokuapp.com/javascript_alerts

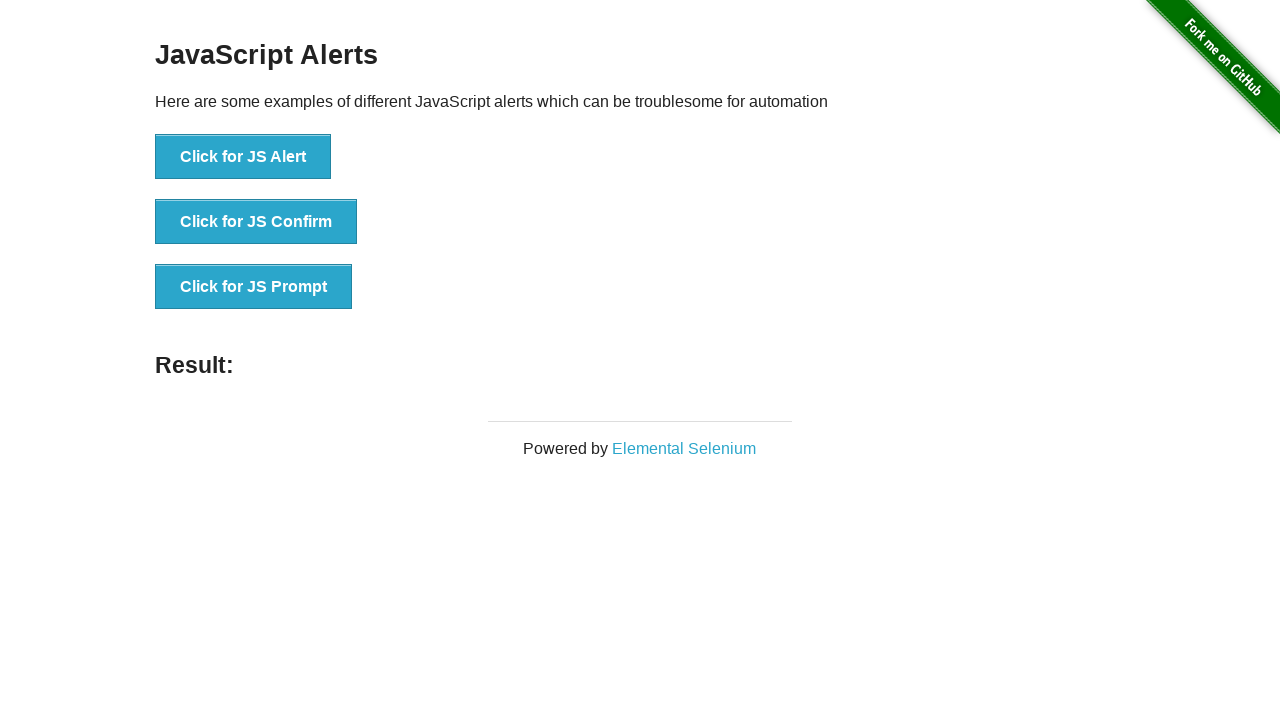

Set up dialog handler to automatically accept alerts
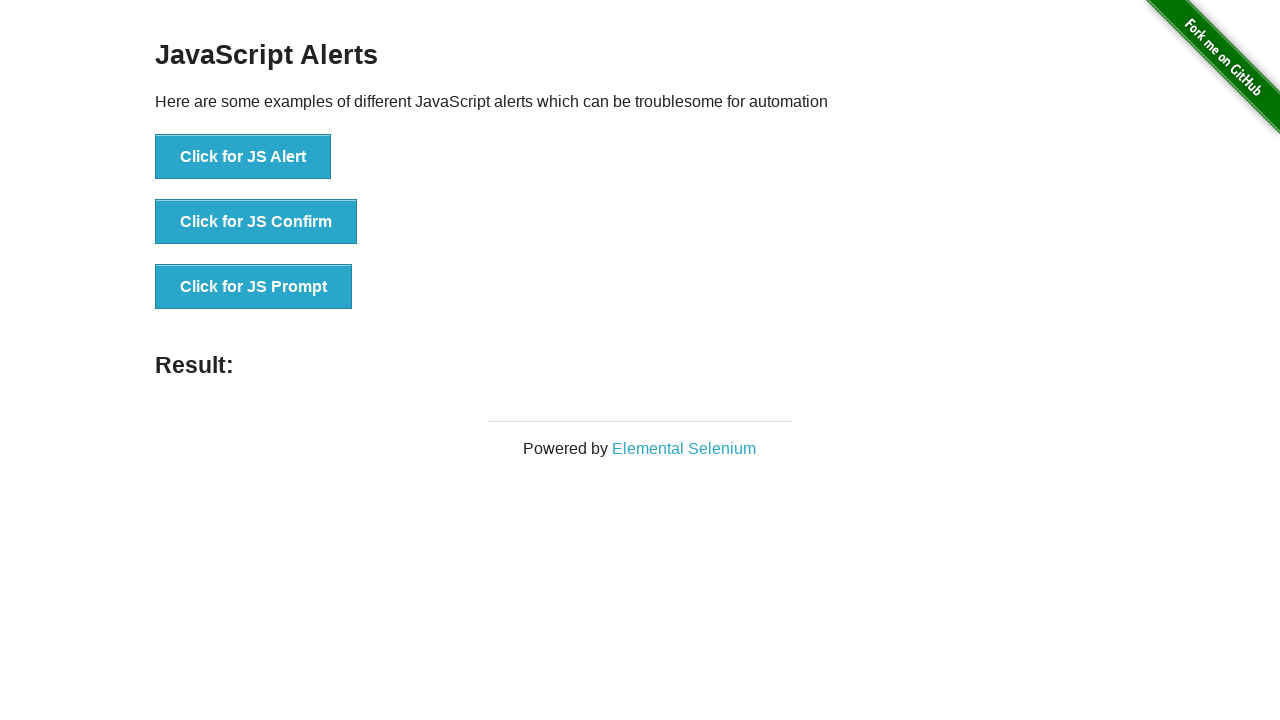

Clicked the JS Alert button to trigger the alert at (243, 157) on text=Click for JS Alert
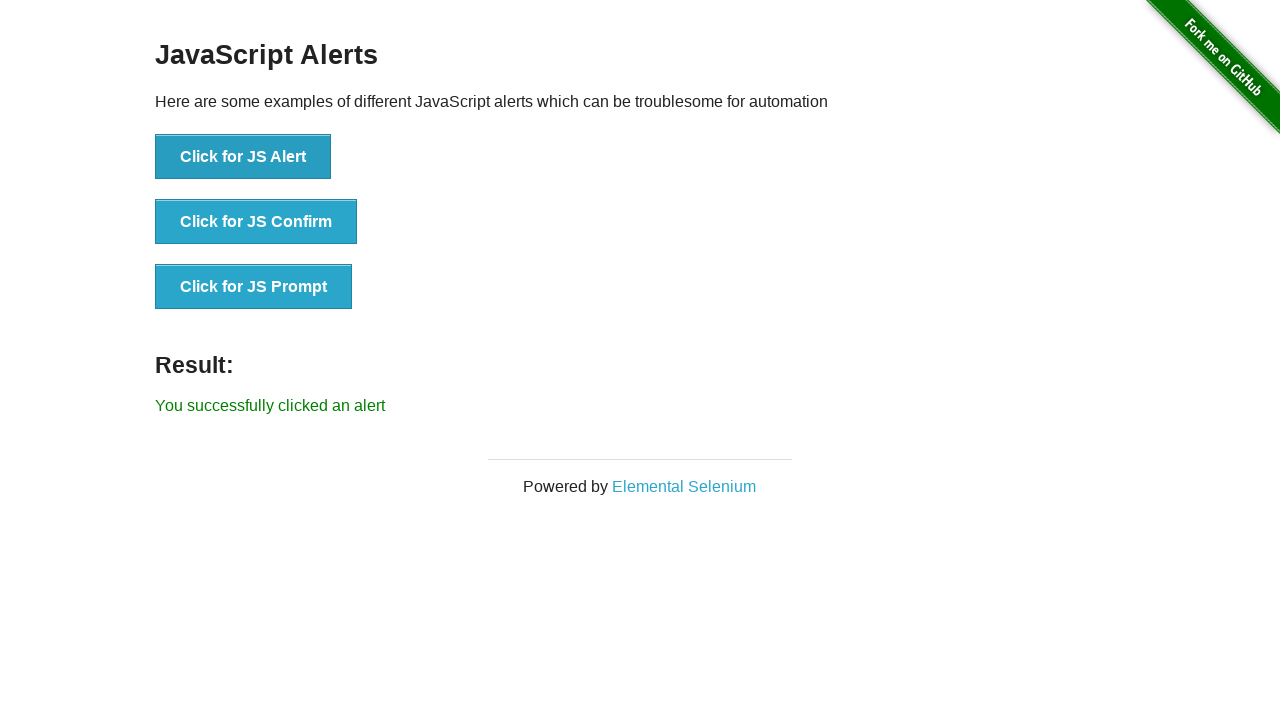

Verified that alert was accepted and success message is displayed
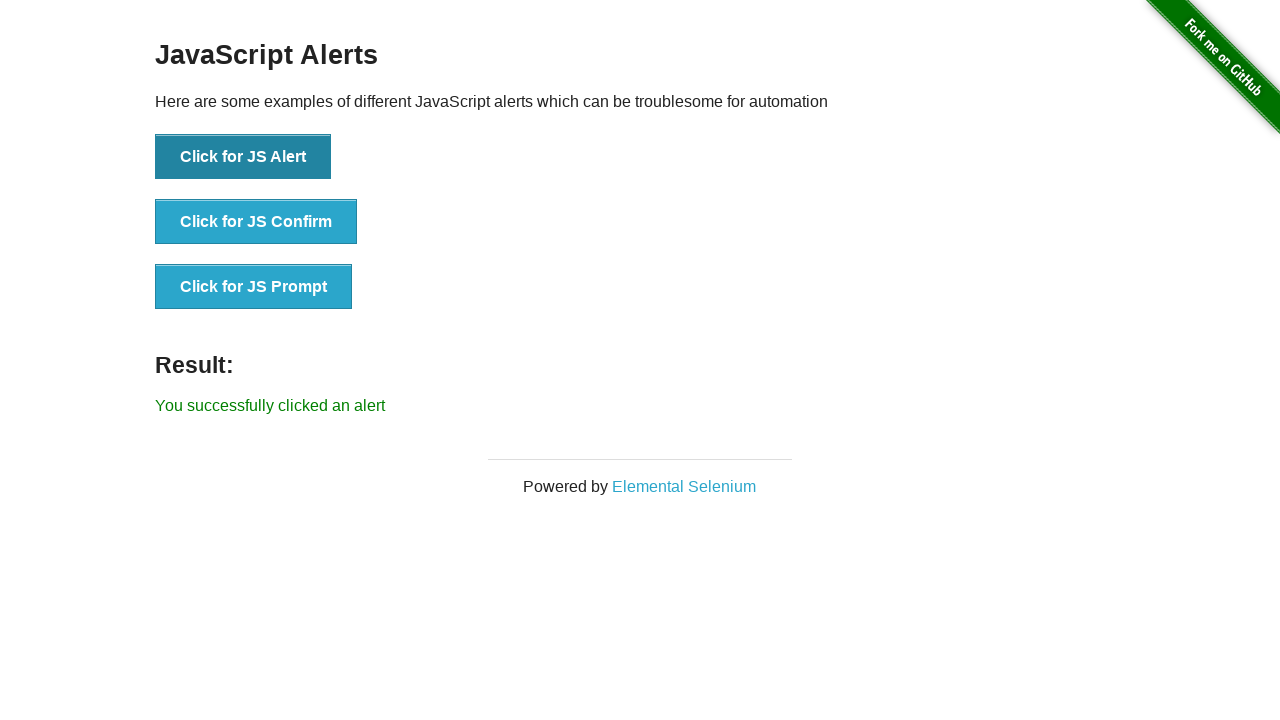

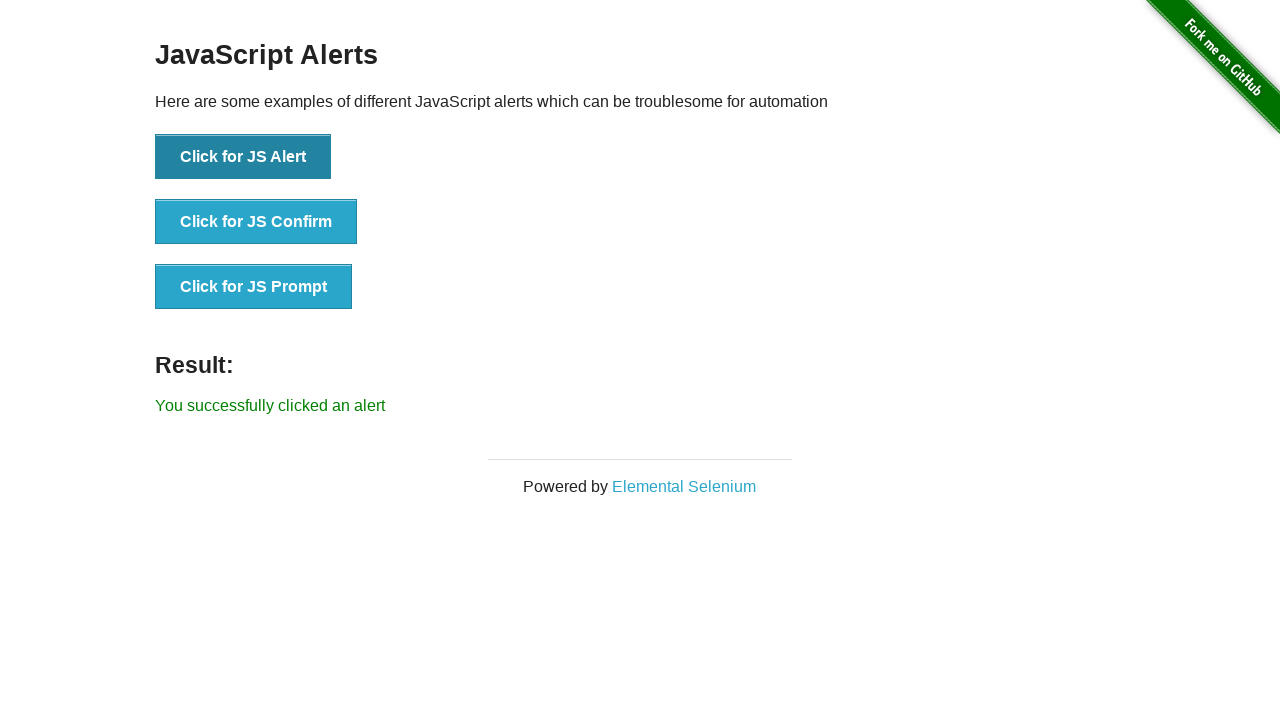